Tests basic navigation to the remsfal.de website homepage

Starting URL: https://remsfal.de/

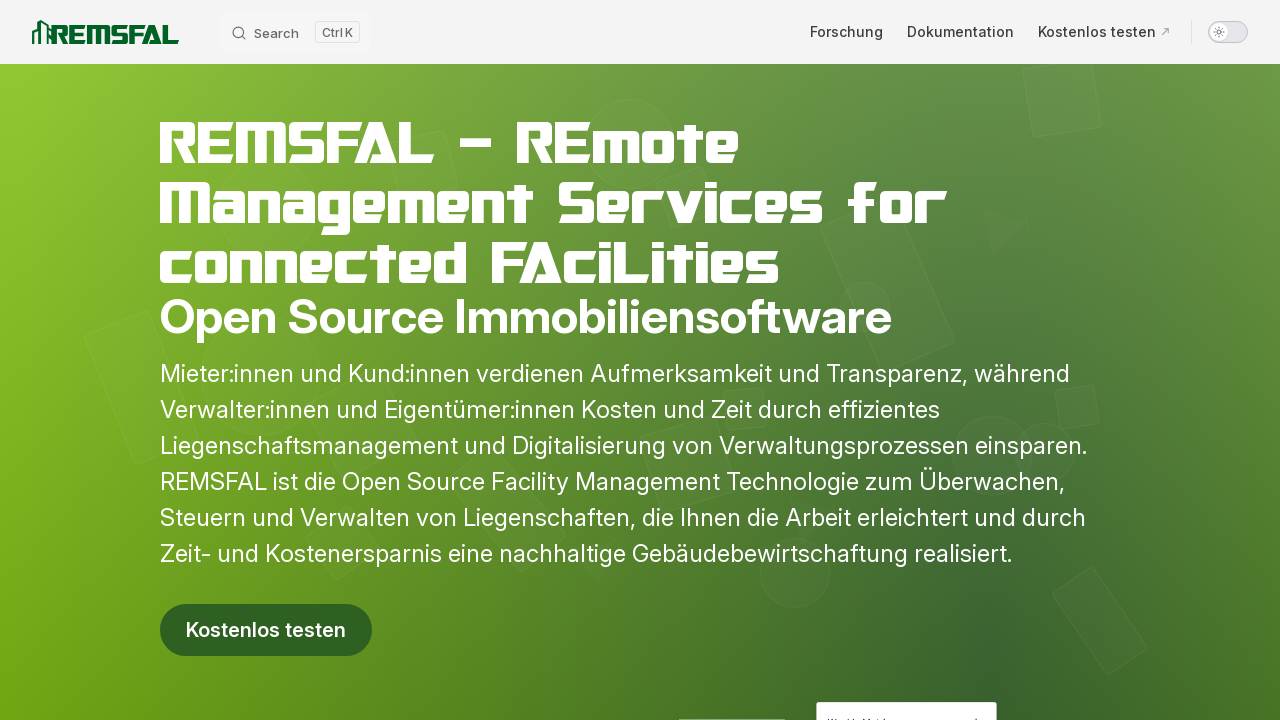

Waited for remsfal.de homepage to reach domcontentloaded state
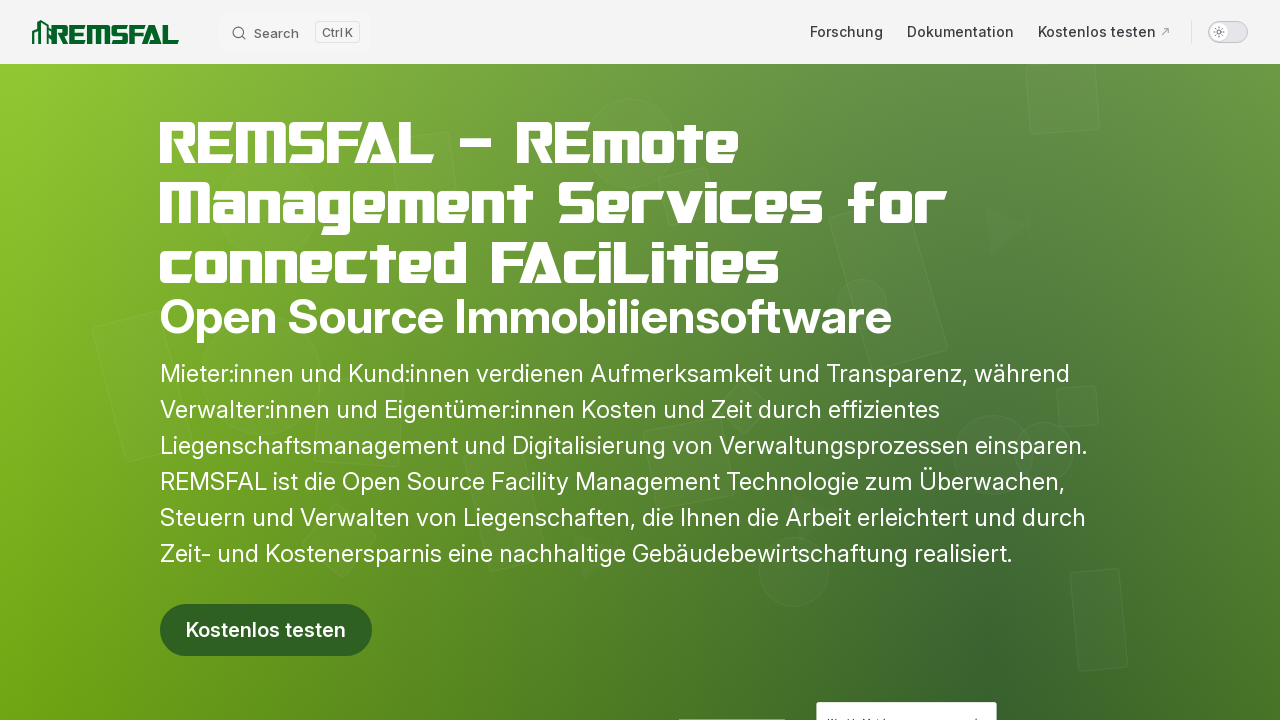

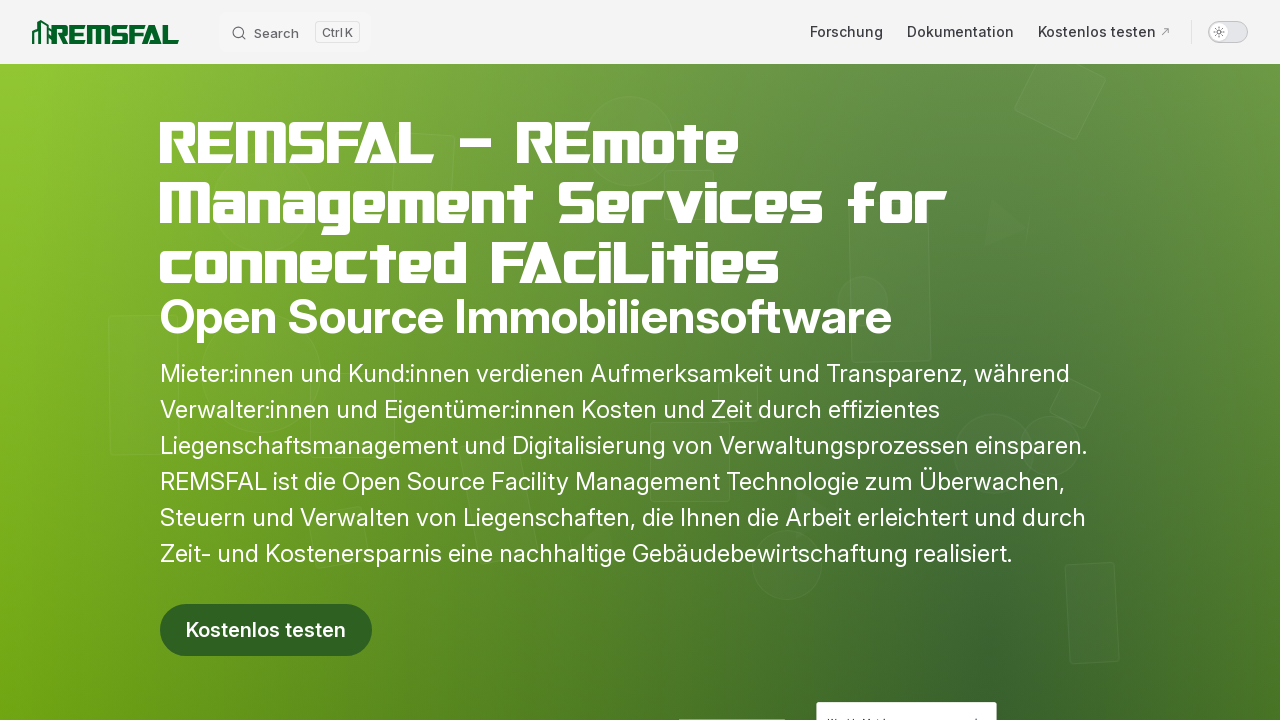